Tests add/remove elements page, clicks on Electronics Products link which opens a new tab, verifies the electronics page loads with 16 products, then switches back to original page and verifies URL contains addremove

Starting URL: https://testotomasyonu.com/addremove/

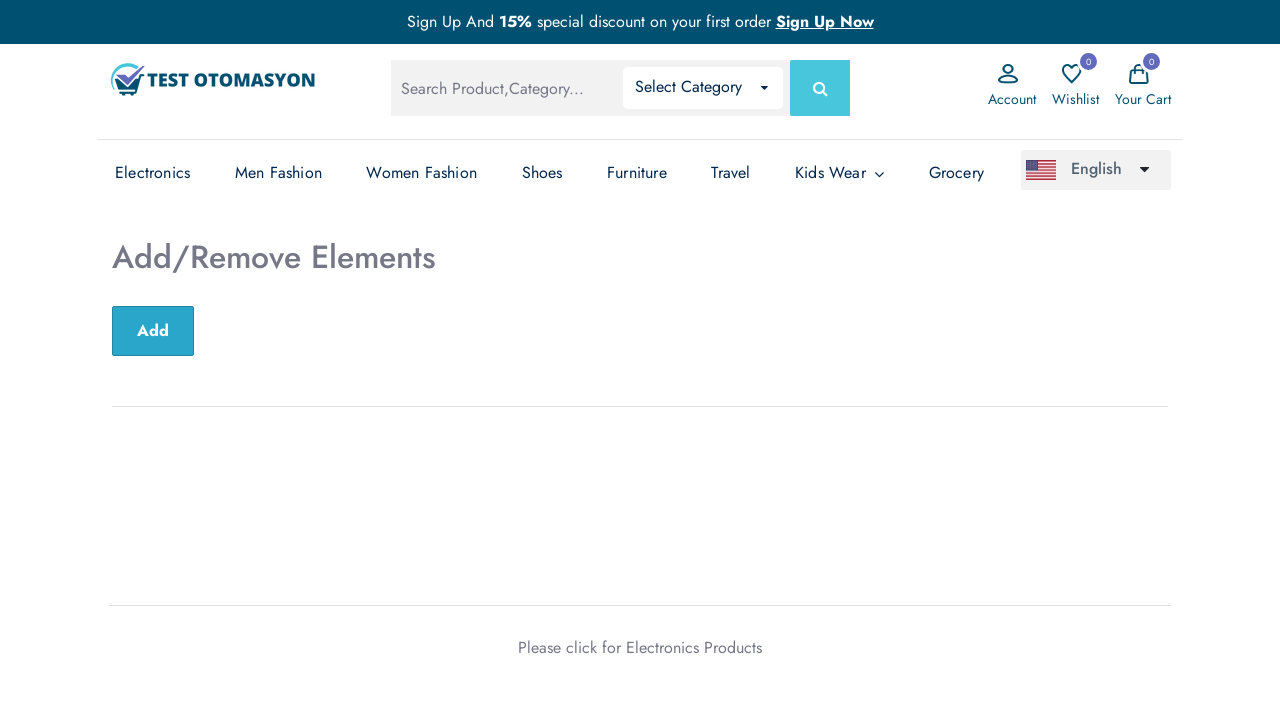

Waited for h2 selector to load
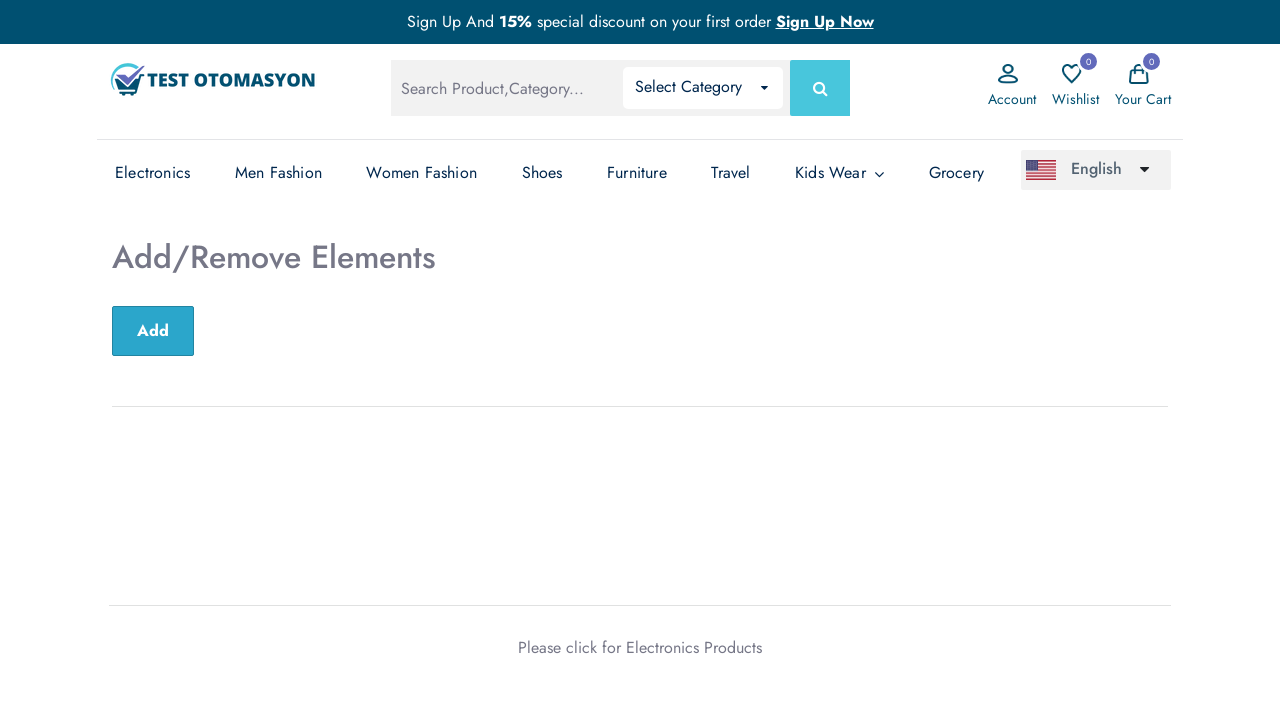

Verified h2 contains 'Add/Remove' text
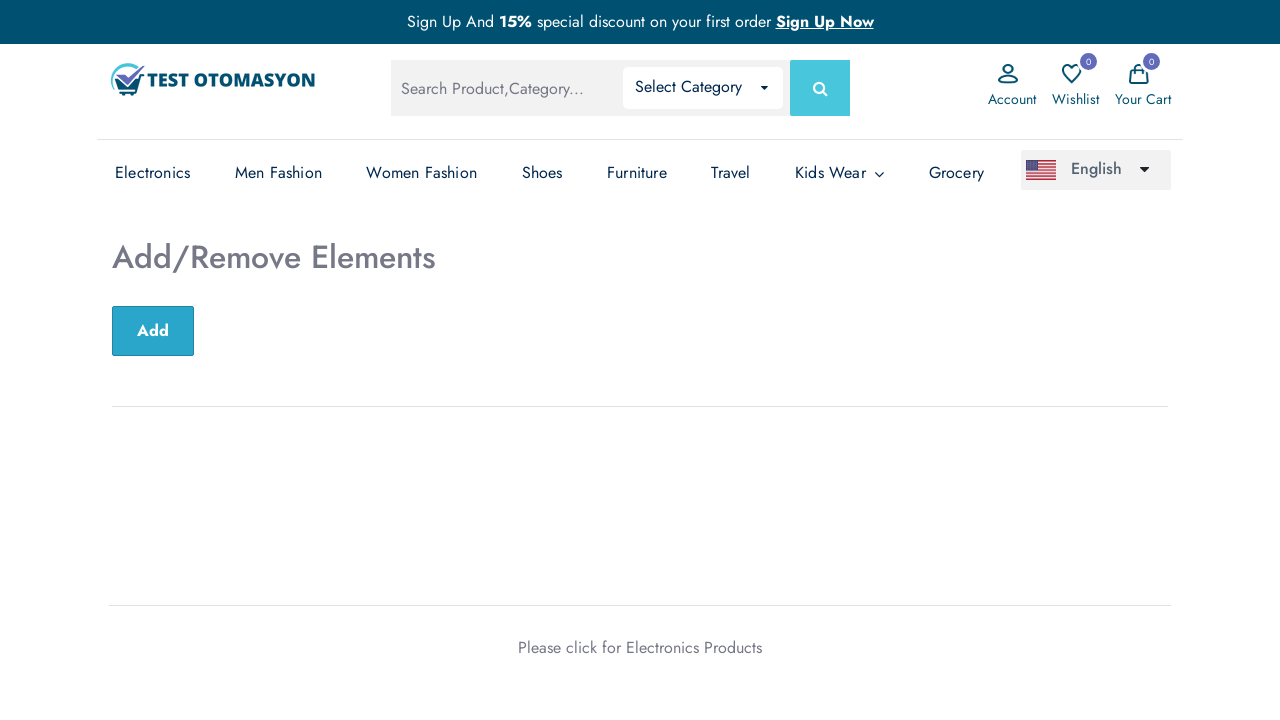

Verified page title contains 'Test Otomasyonu'
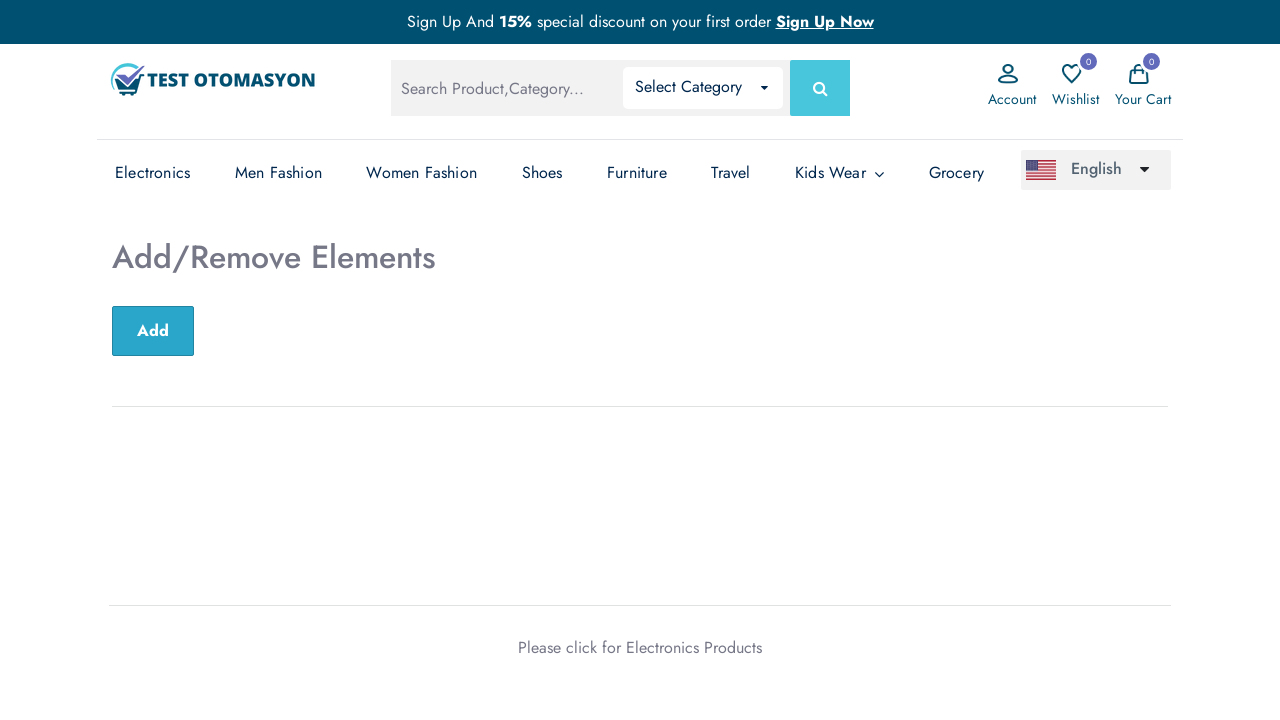

Clicked on 'Please click for Electronics Products' link, opening new tab at (640, 648) on xpath=//*[contains(text(),'Please click for ')]
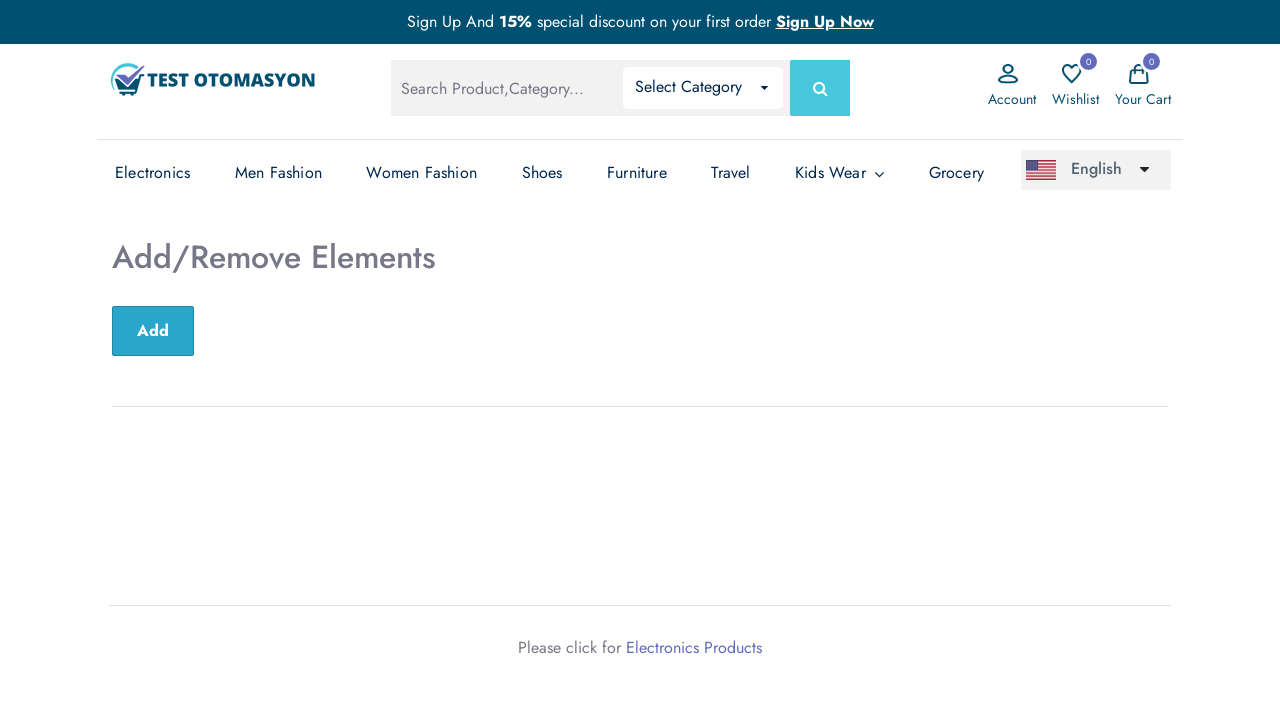

Switched to new electronics page and waited for load state
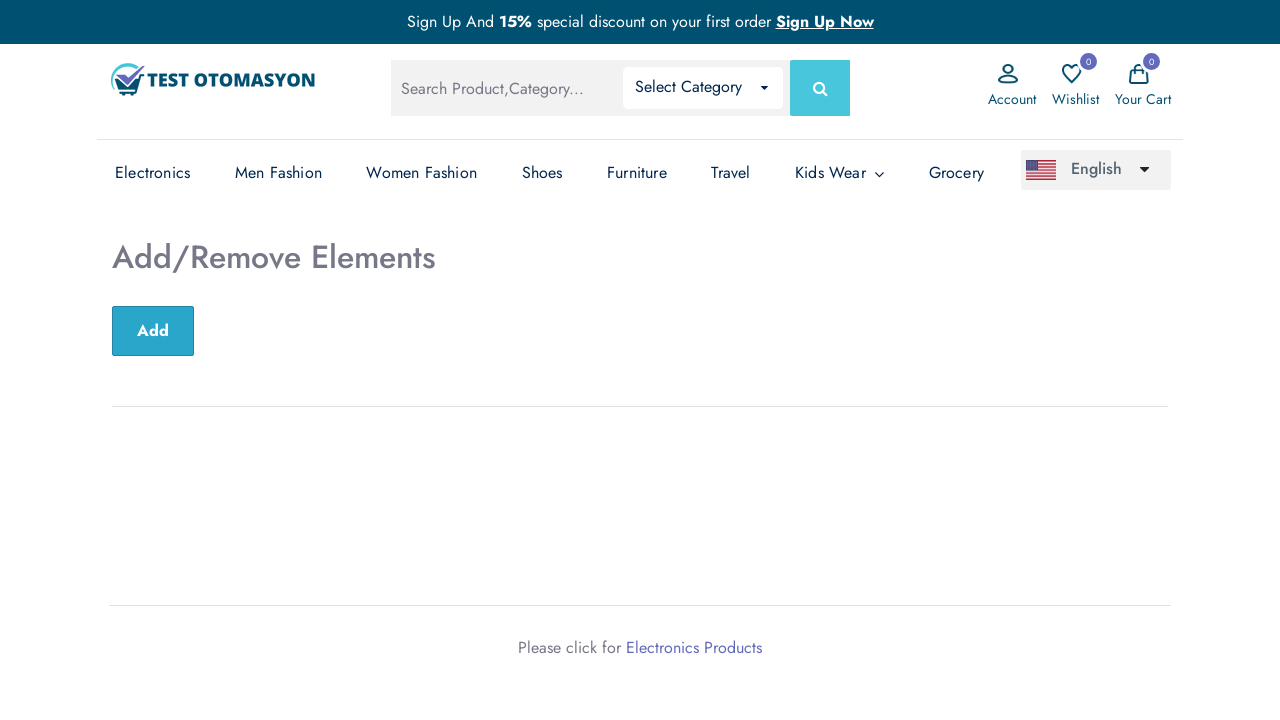

Verified electronics page title contains 'Electronic'
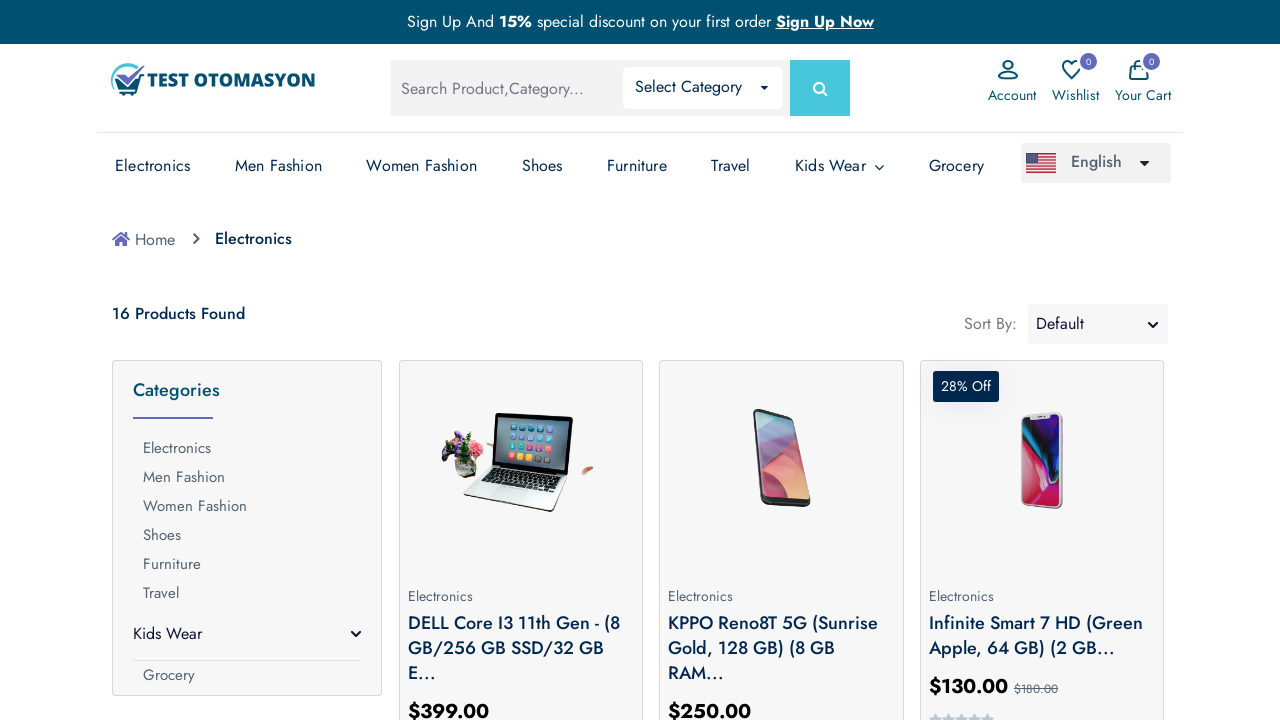

Retrieved product count text from electronics page
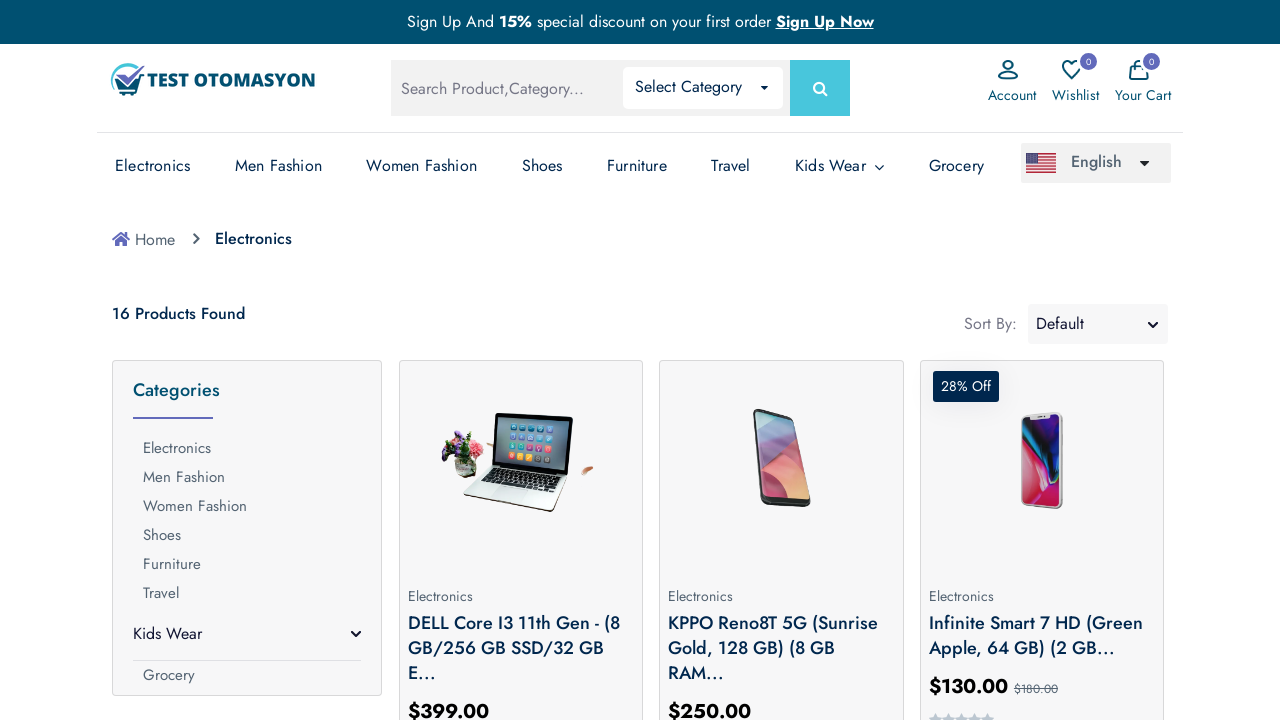

Verified total product count is 16
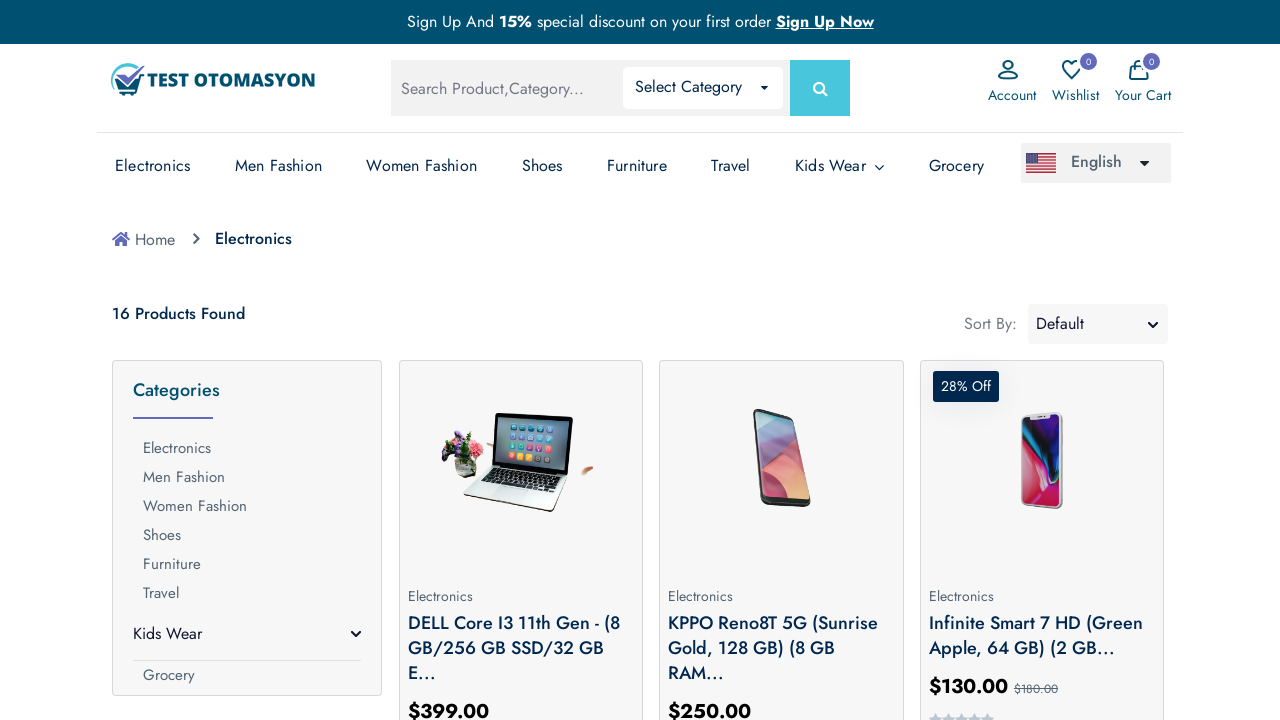

Switched back to original add/remove page
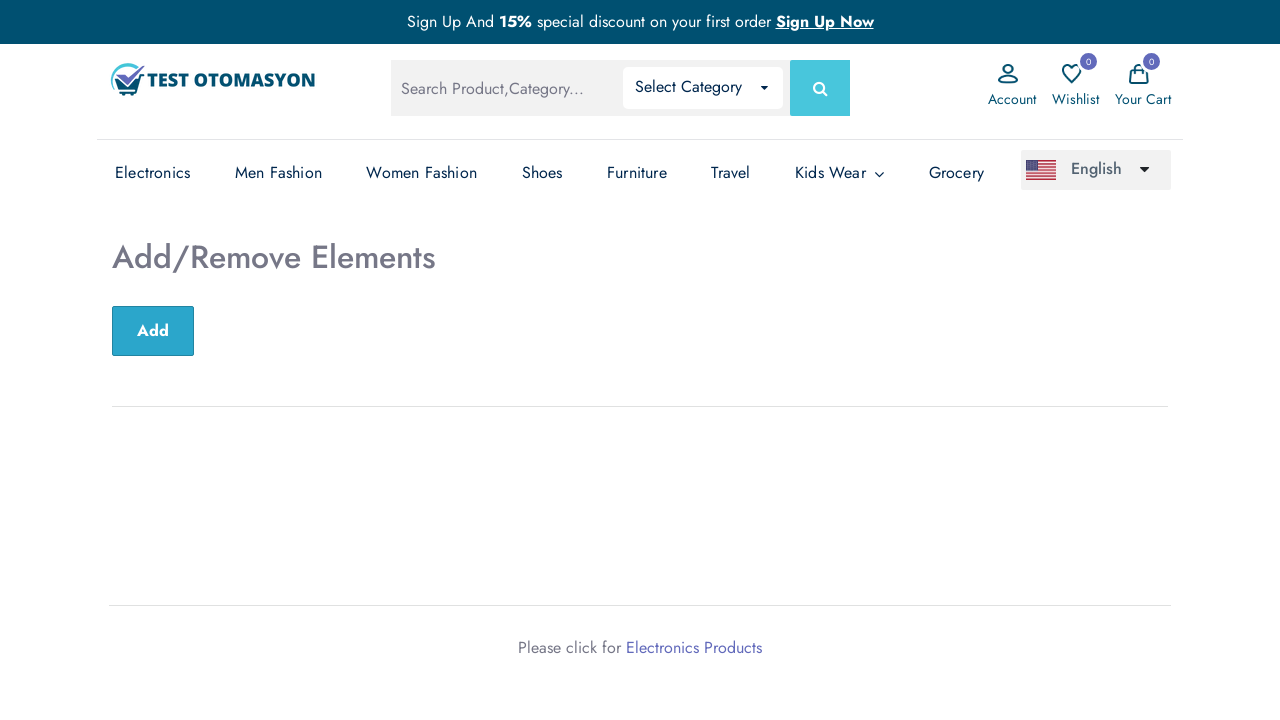

Verified original page URL contains 'addremove'
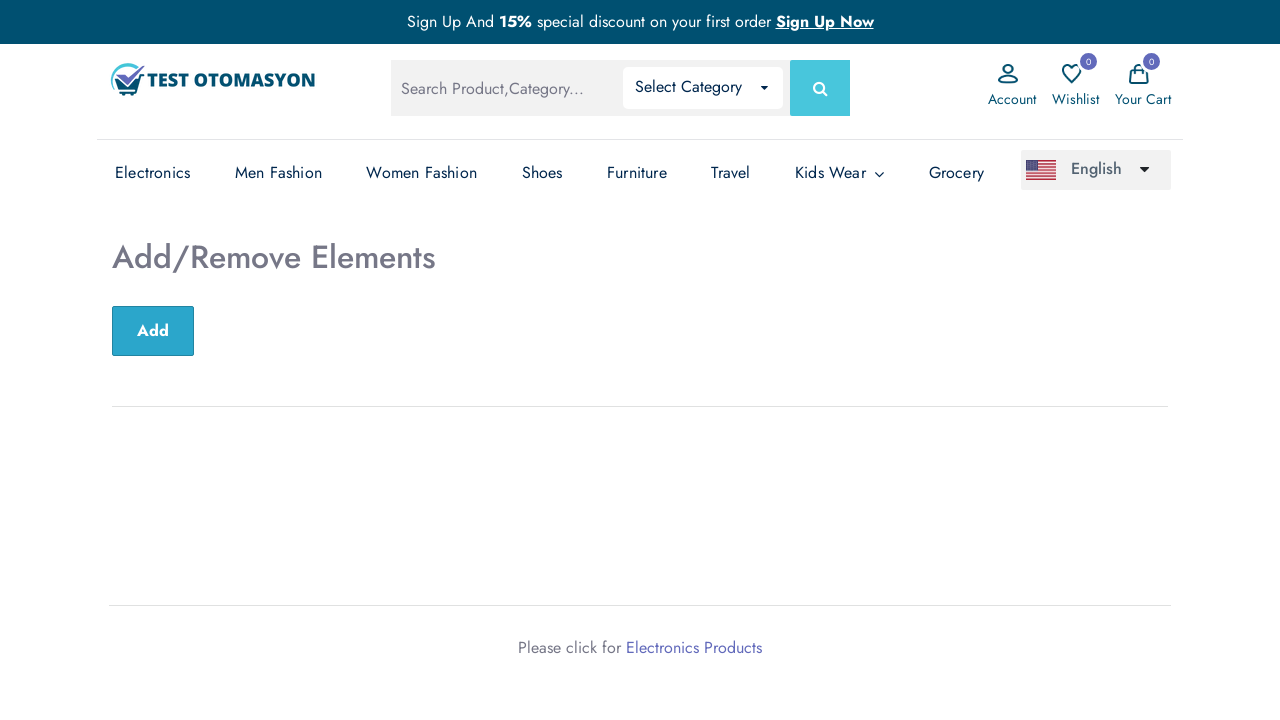

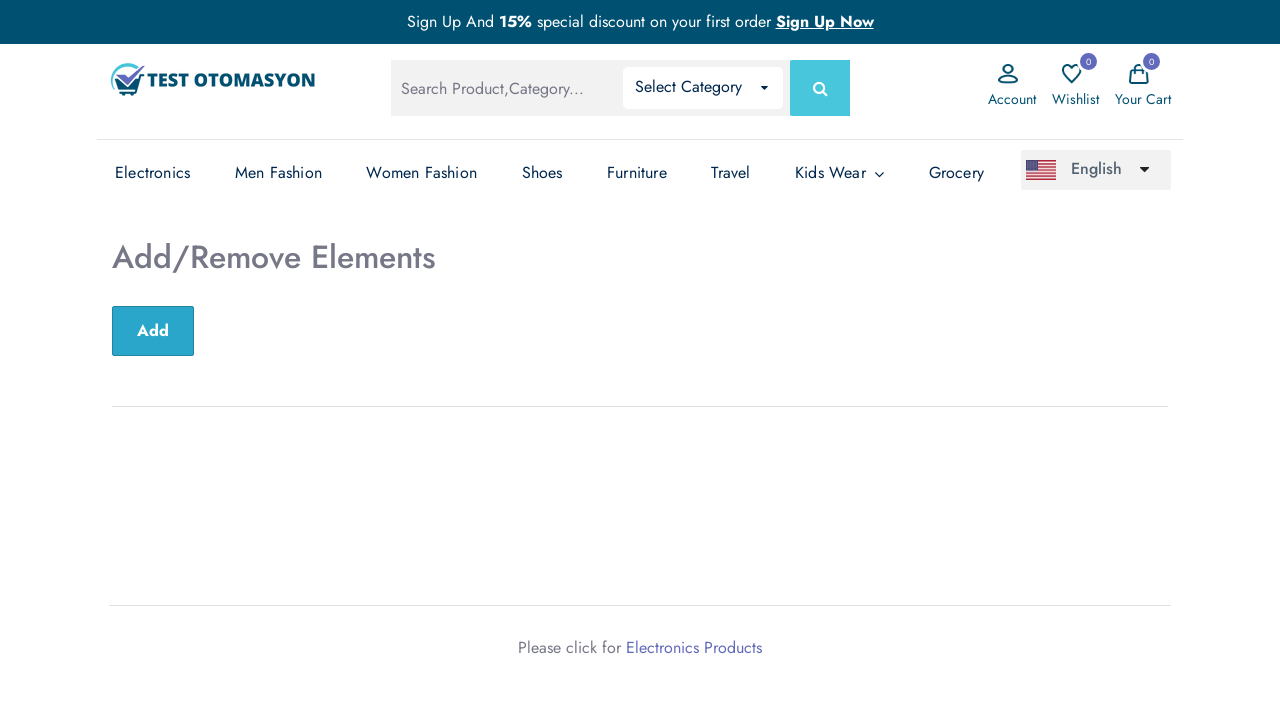